Tests window handling by clicking a button to open a new window, filling out a practice form in the child window, then switching back to the parent window and verifying elements.

Starting URL: https://www.hyrtutorials.com/p/window-handles-practice.html

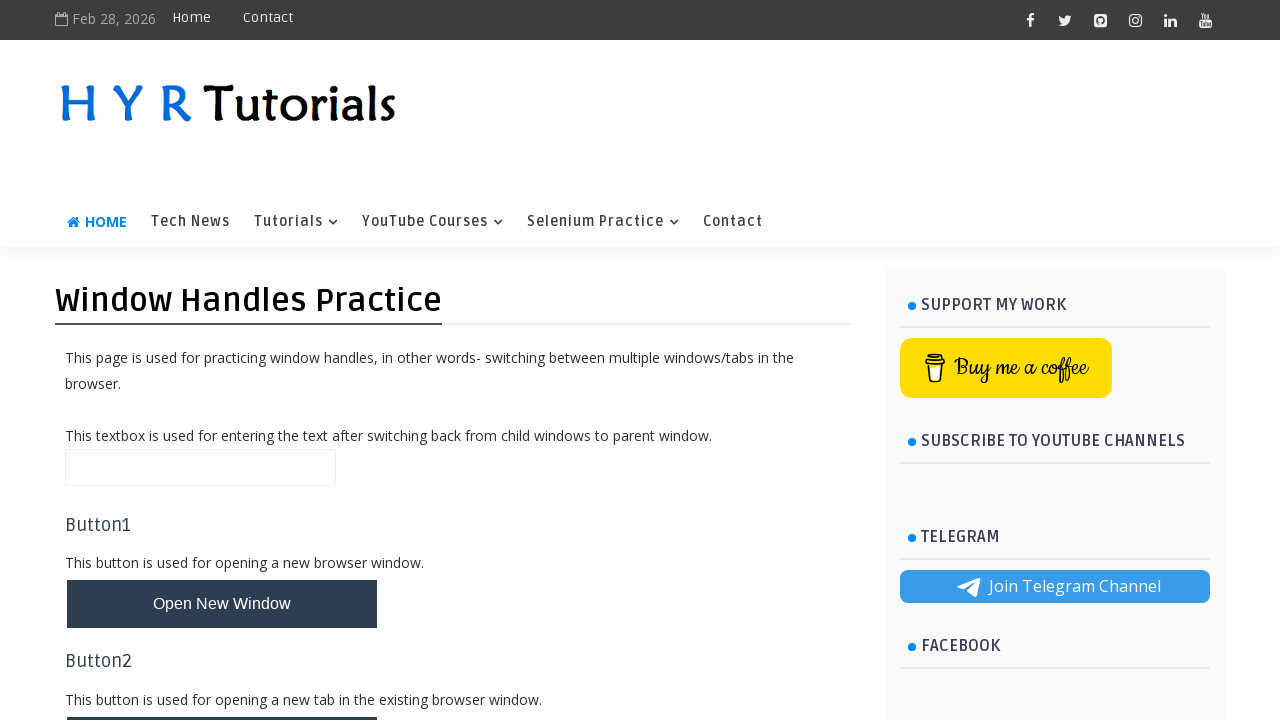

Clicked button to open new window at (222, 604) on #newWindowBtn
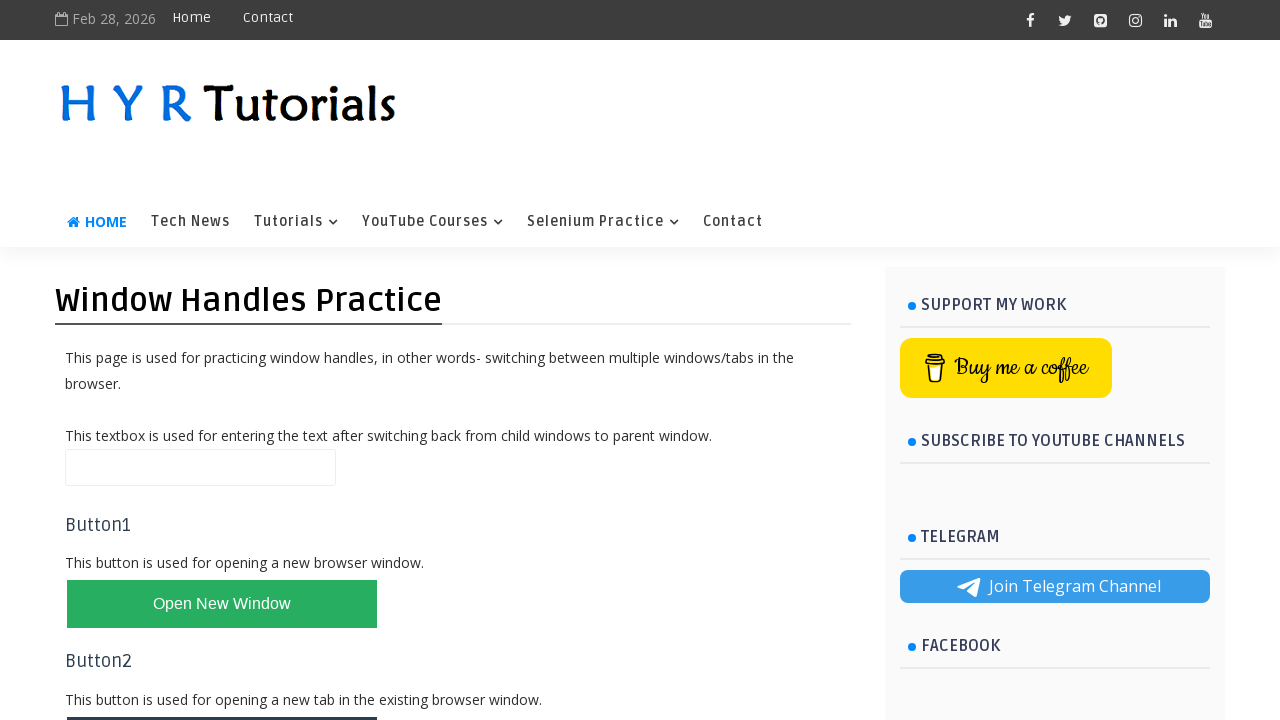

New window opened and page loaded
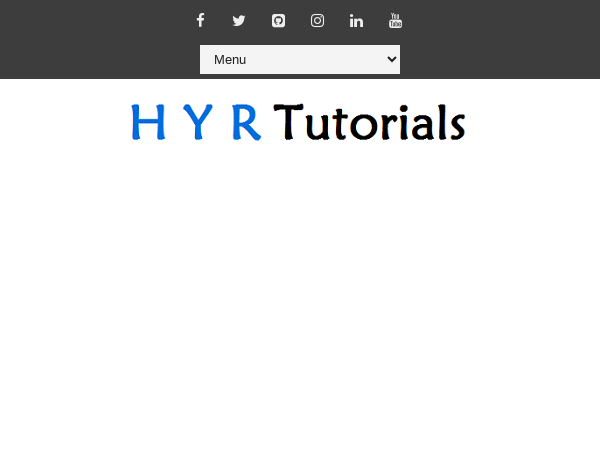

First name field is visible in new window
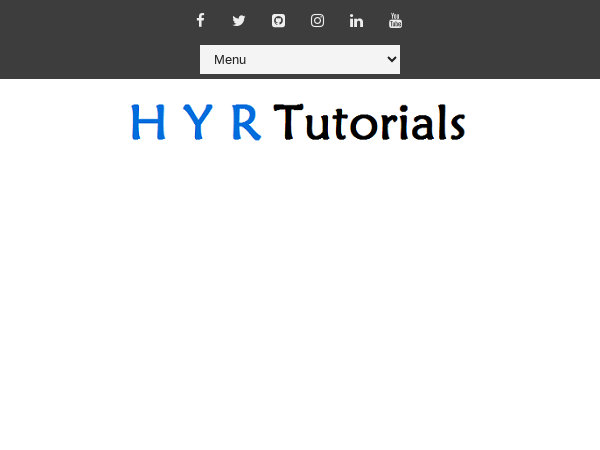

Filled first name field with 'Marcus' on #firstName
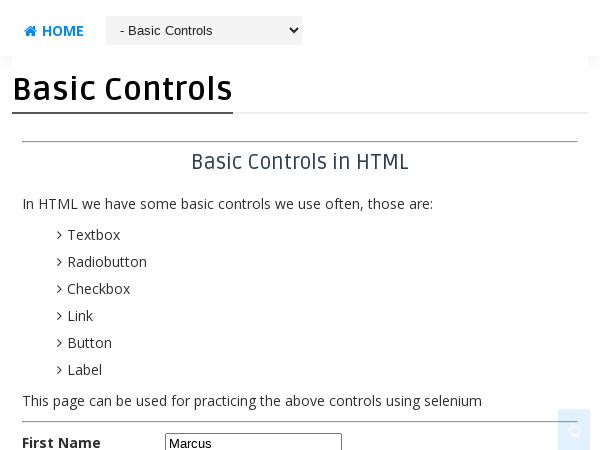

Filled last name field with 'Thompson' on #lastName
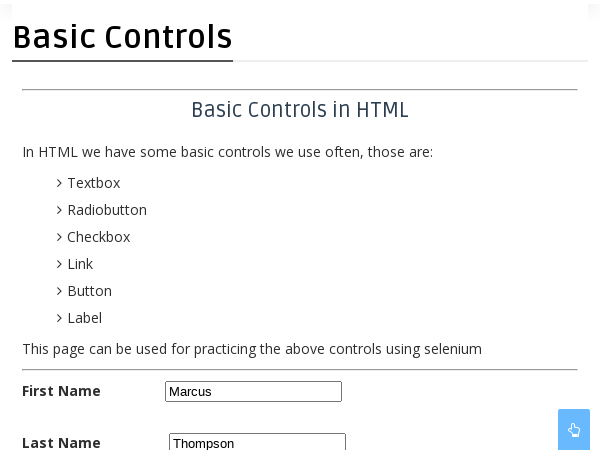

Selected male radio button at (174, 225) on #malerb
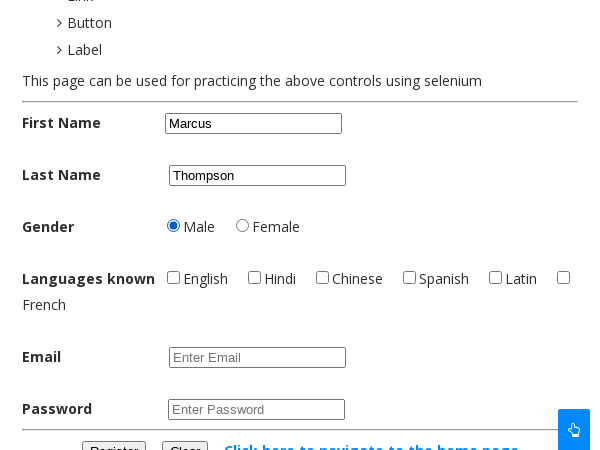

Checked English checkbox at (174, 277) on #englishchbx
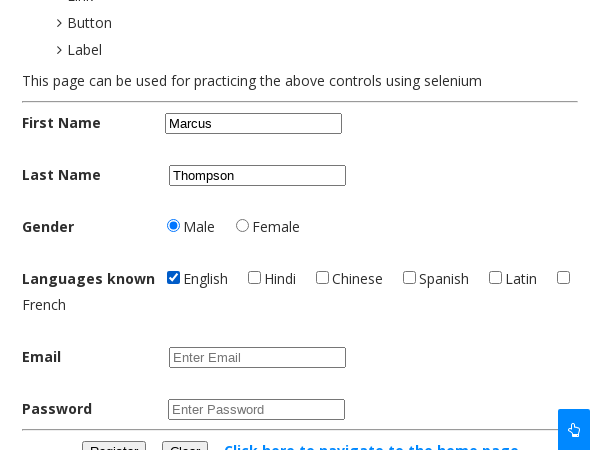

Filled email field with 'marcus.thompson@example.com' on #email
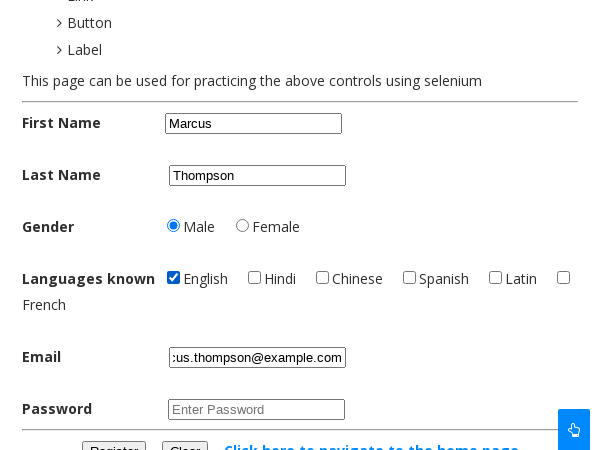

Filled password field with 'TestPass789' on #password
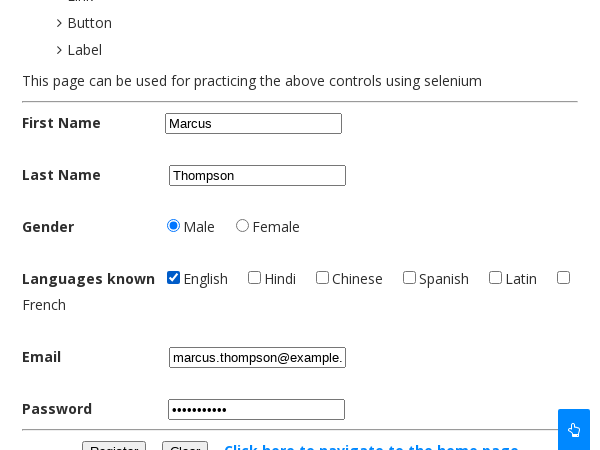

Closed child window
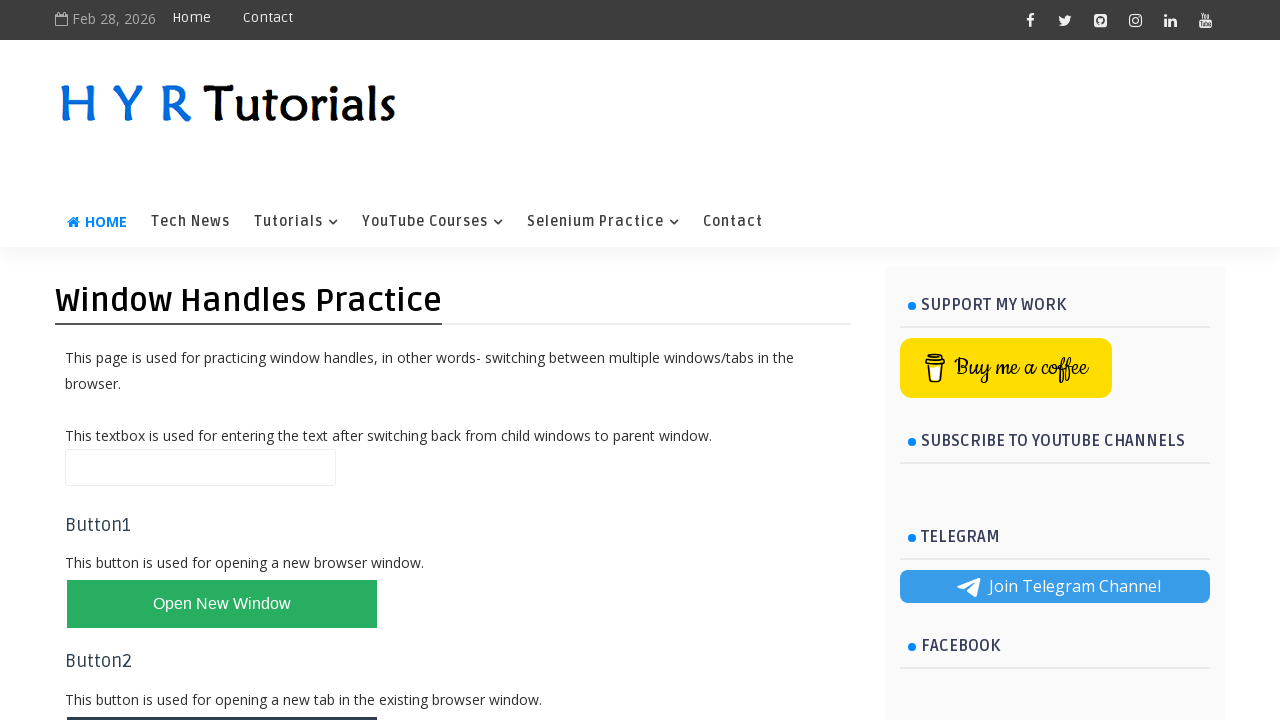

Back in parent window, name textbox is visible
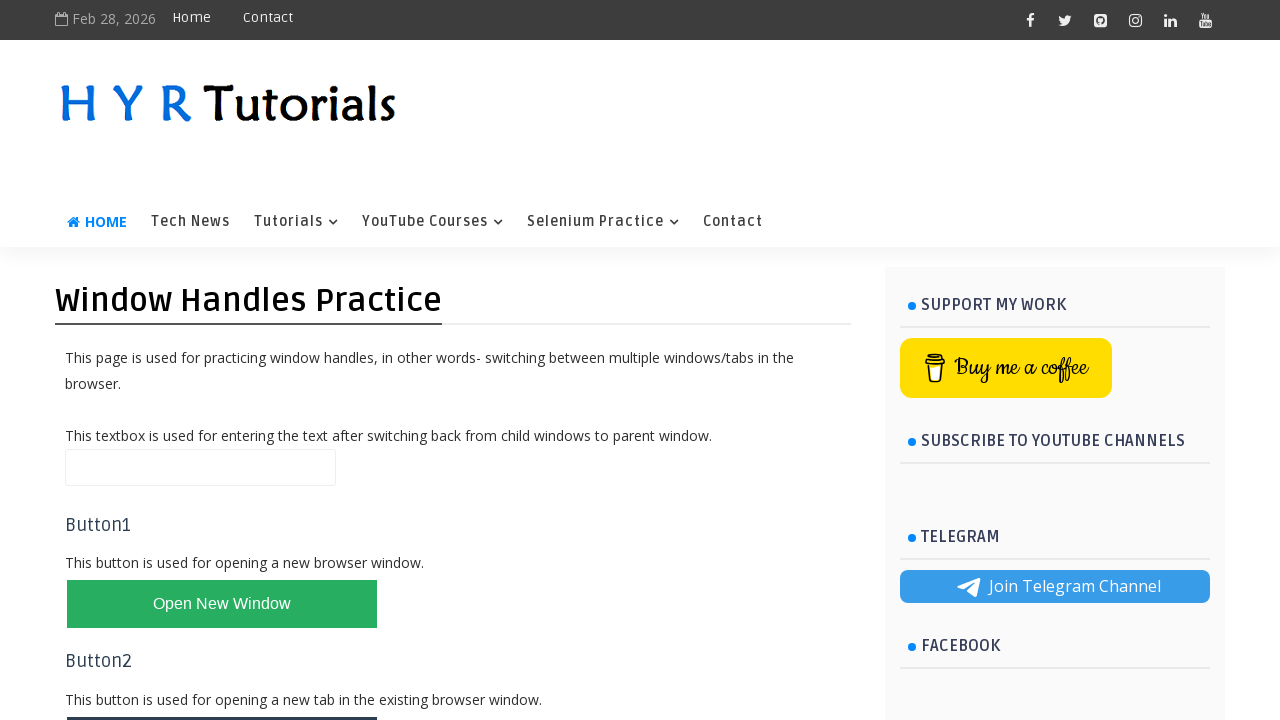

Filled parent window textbox with 'I am back in the parent window' on #name
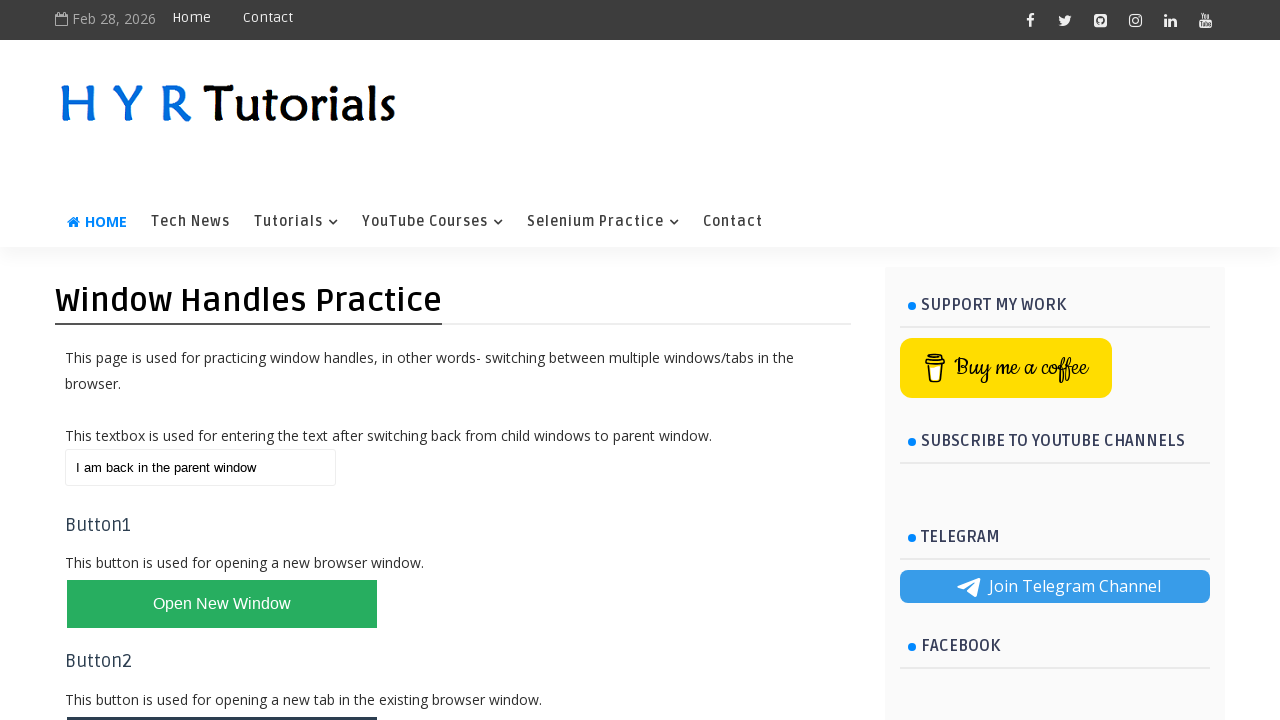

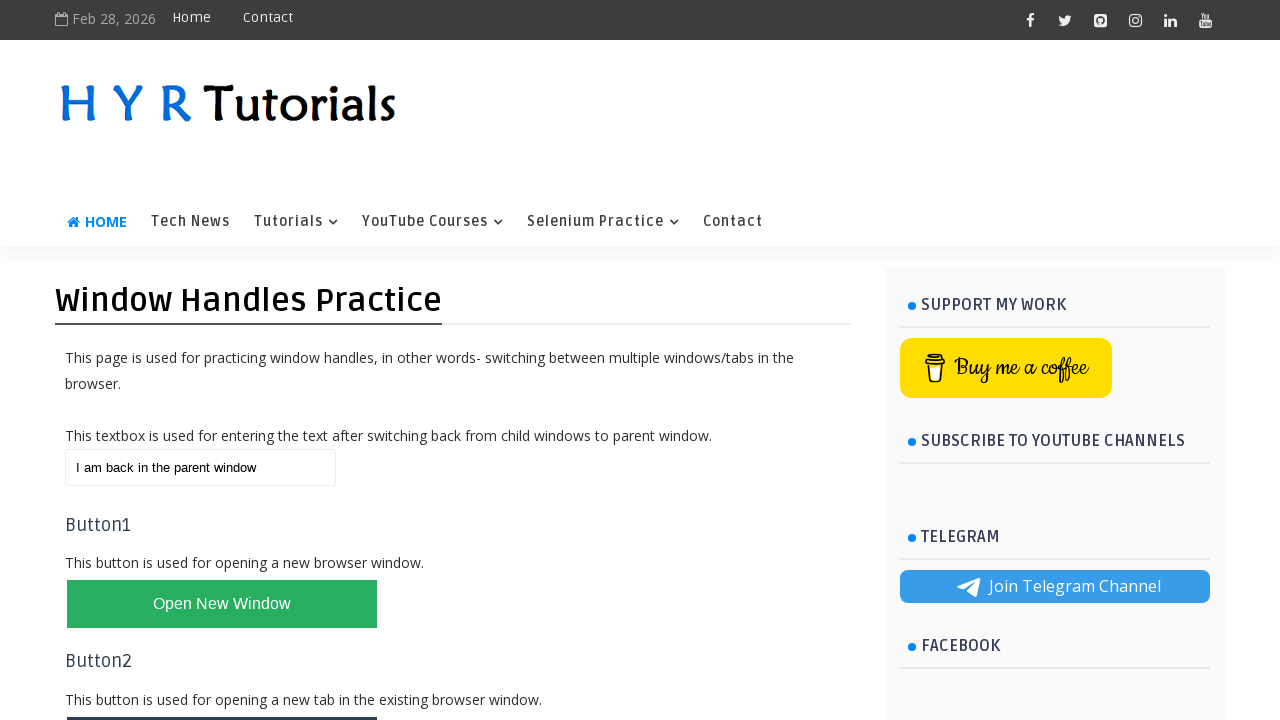